Navigates to Checkboxes page and verifies the page contains two checkbox elements

Starting URL: https://the-internet.herokuapp.com/

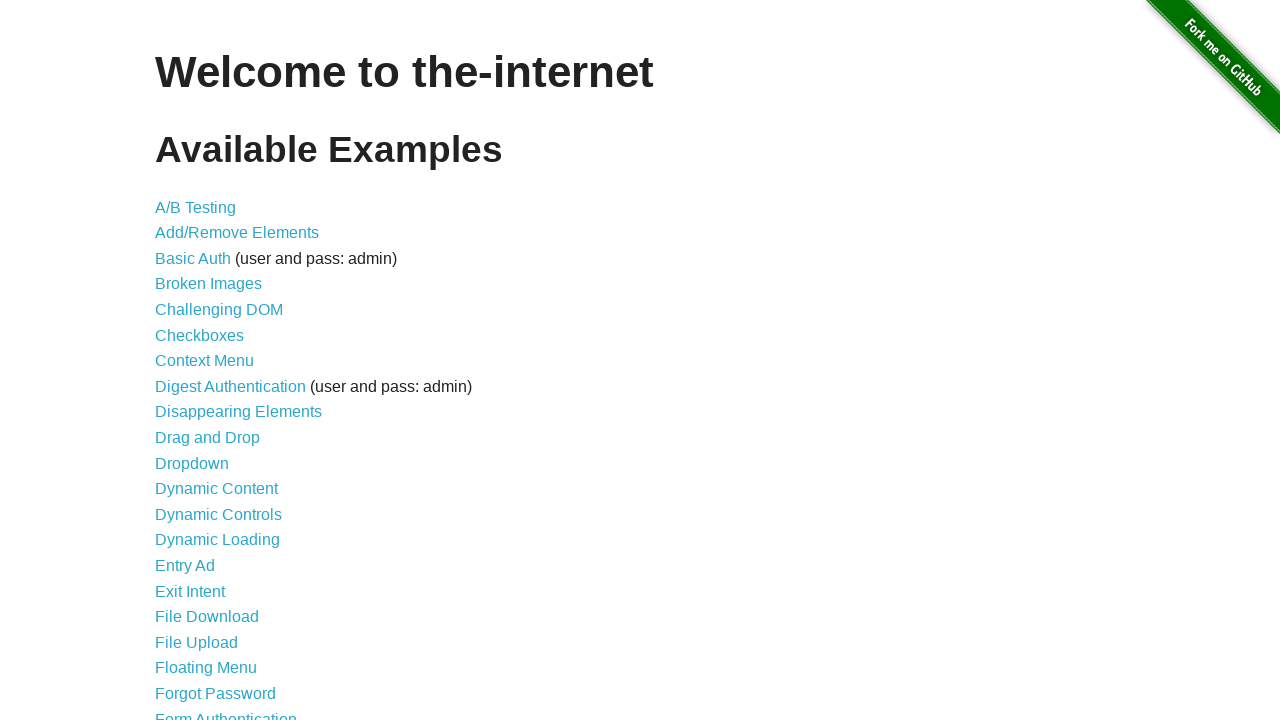

Clicked Checkboxes link to navigate to checkboxes page at (200, 335) on a[href='/checkboxes']
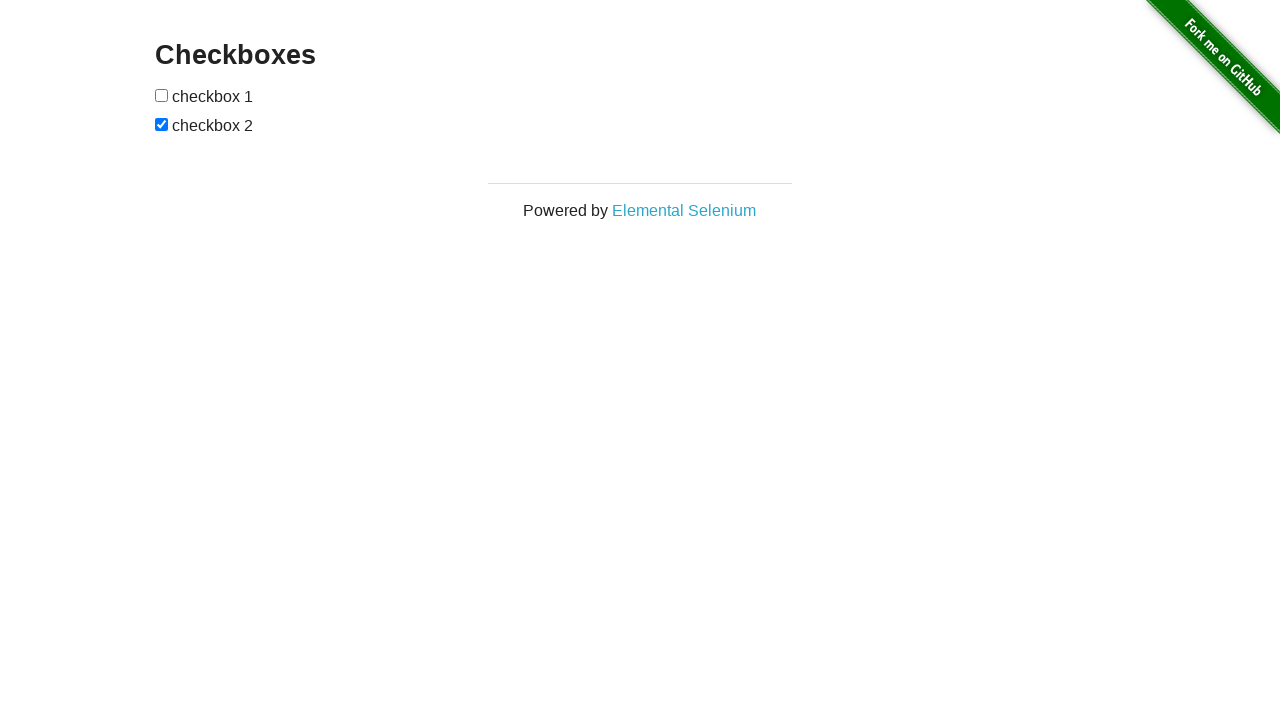

Checkboxes page loaded and checkbox elements are visible
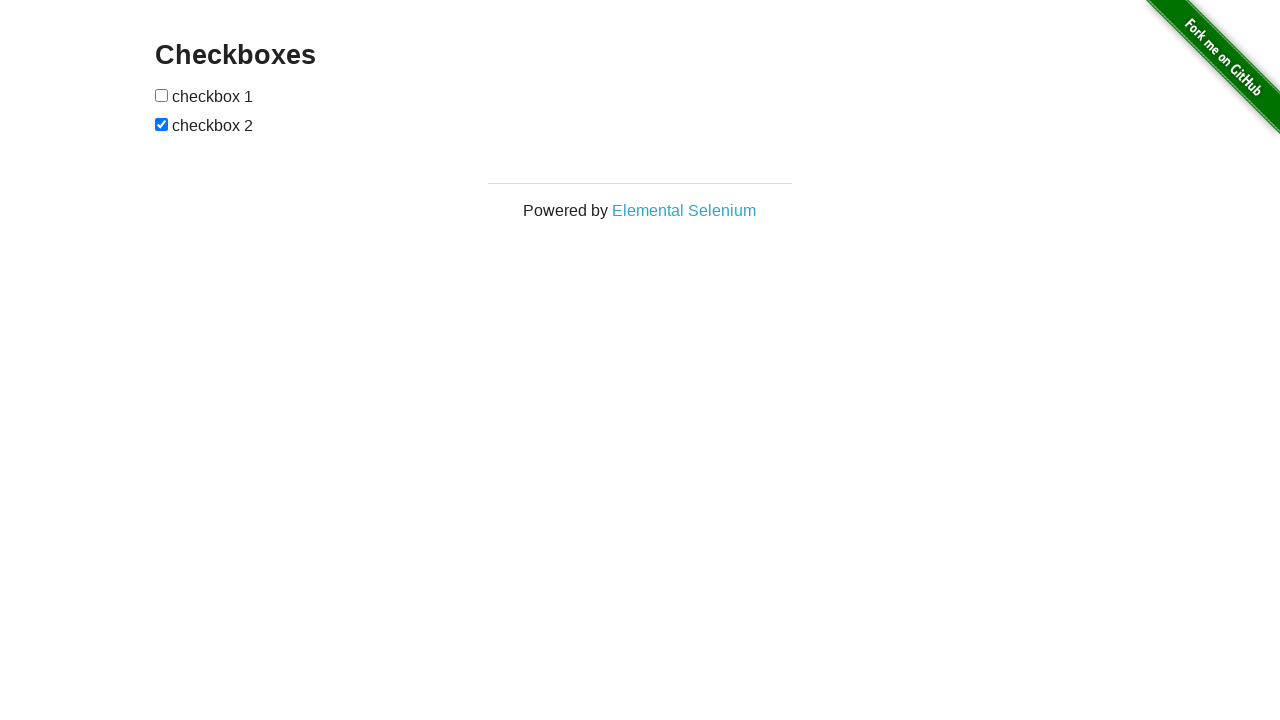

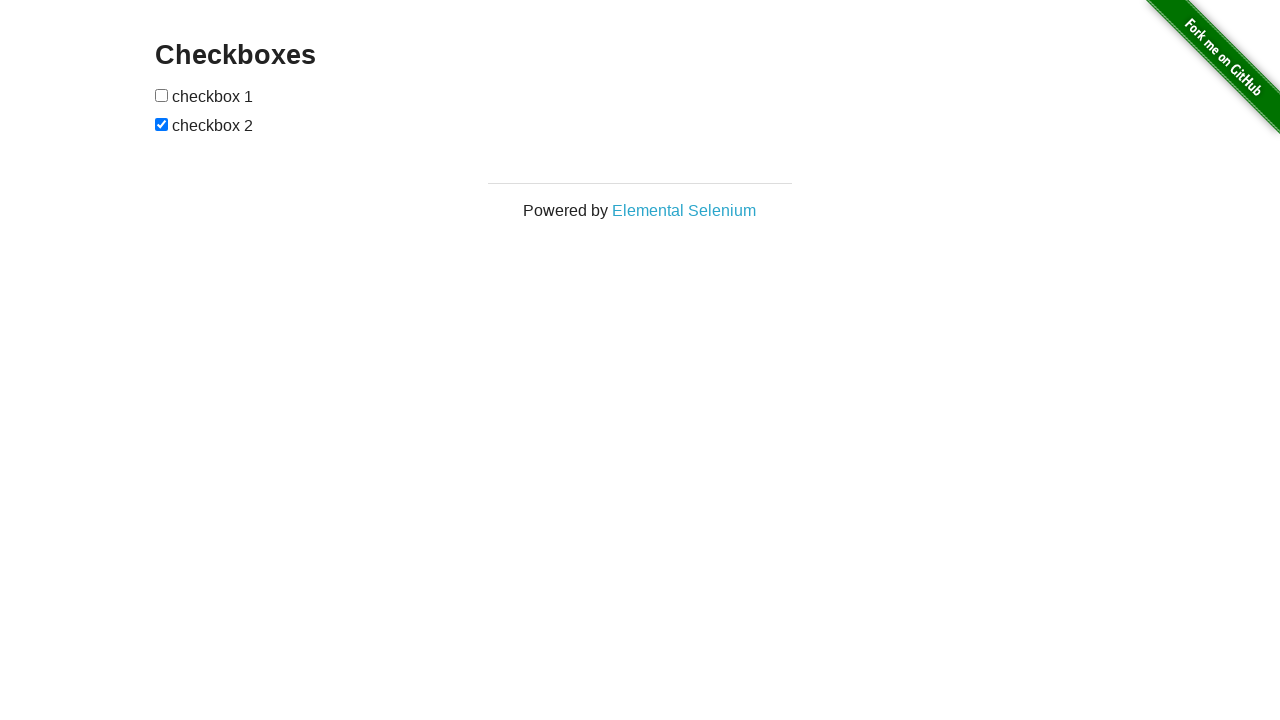